Tests clicking a link that opens a popup window on a test blog page, demonstrating browser window handling.

Starting URL: http://omayo.blogspot.com/

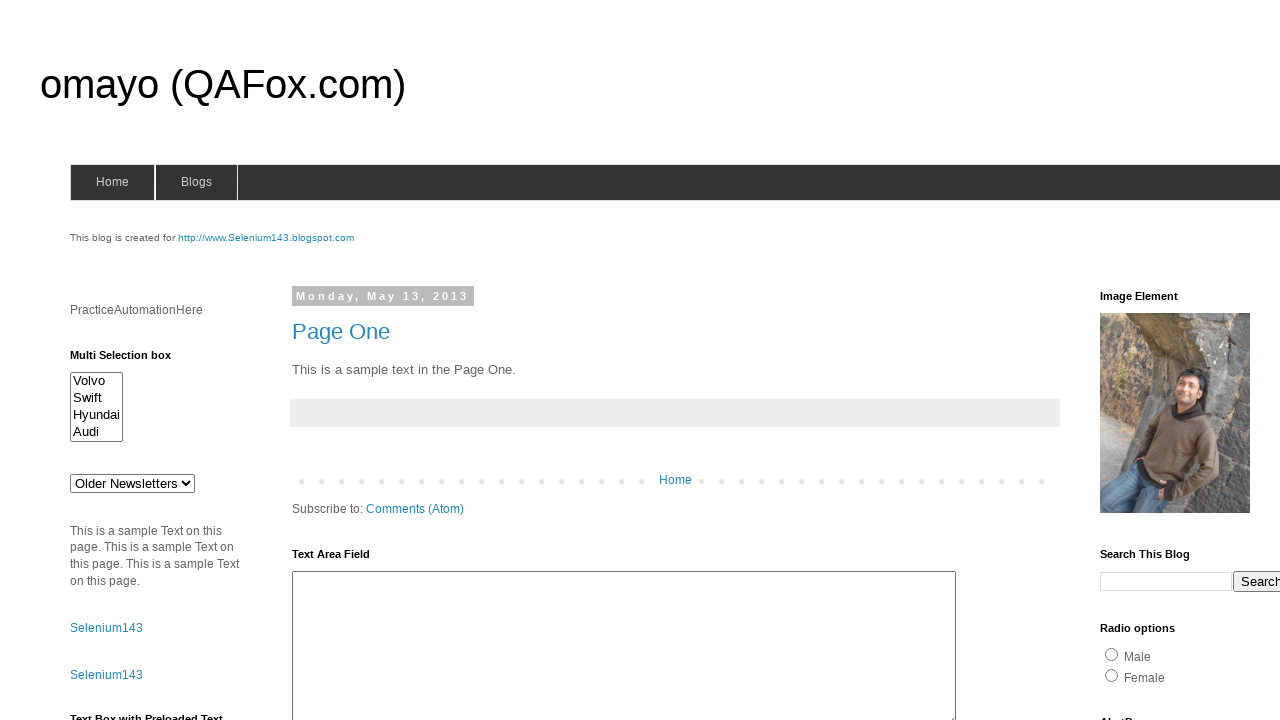

Clicked link to open a popup window at (132, 360) on text=open a popup window
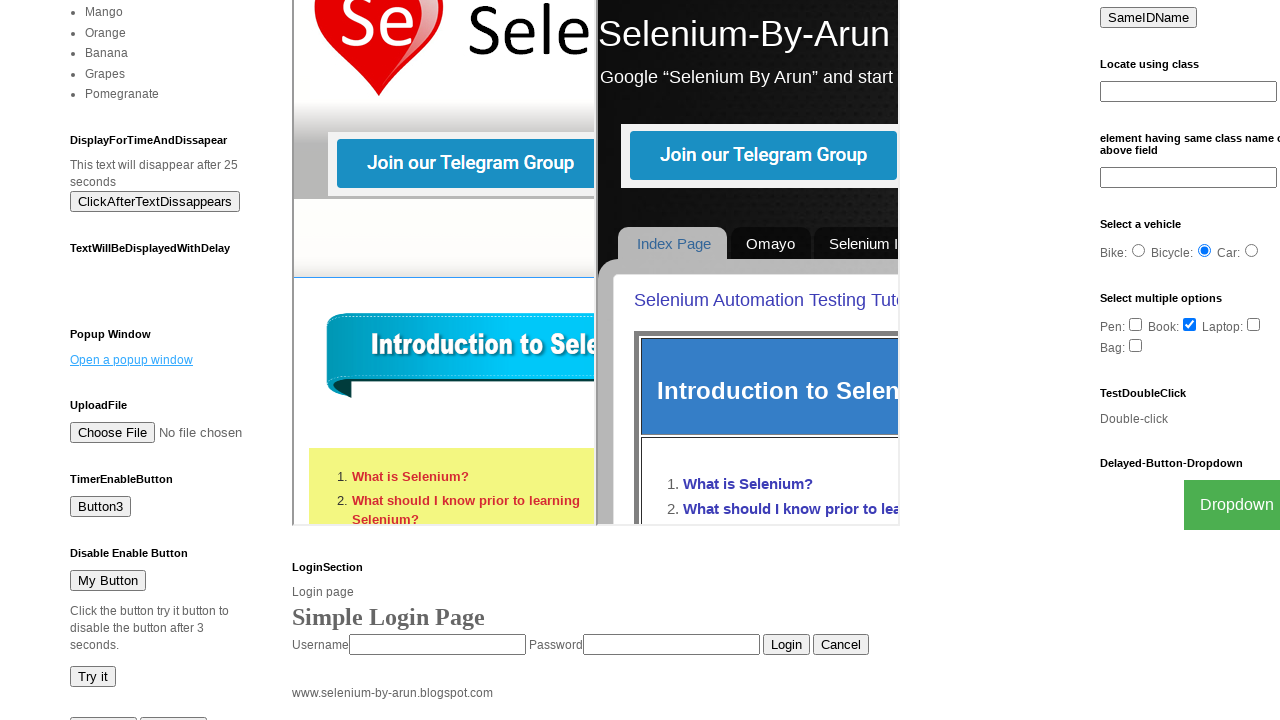

Waited for popup to appear
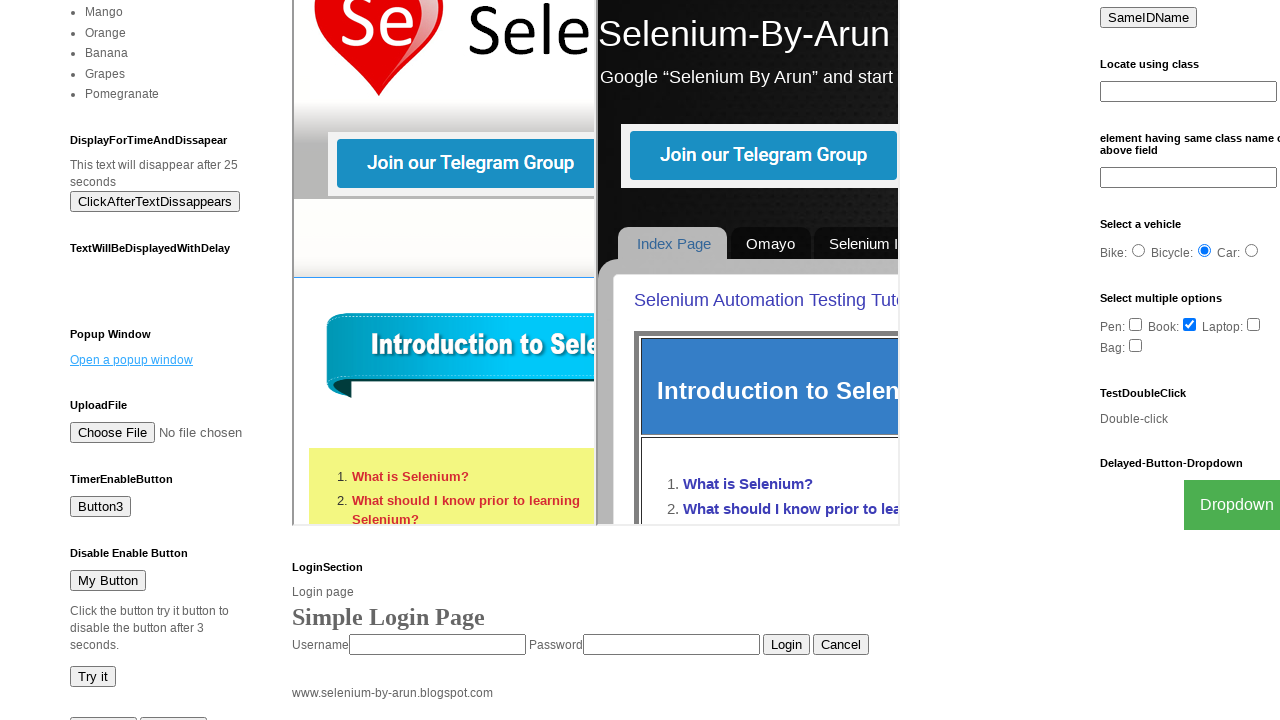

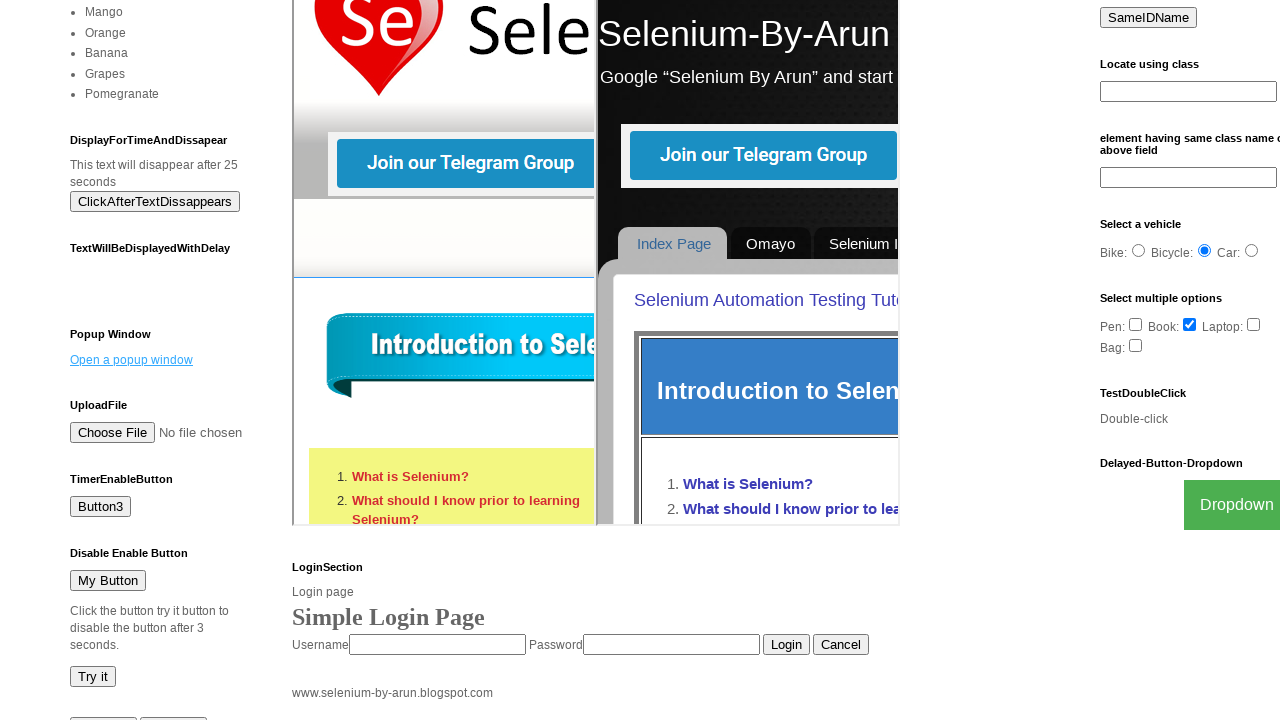